Tests mouse interaction by performing a click-and-hold action on a membership link element, then releasing it

Starting URL: https://www.selenium-tutorial.com/courses/

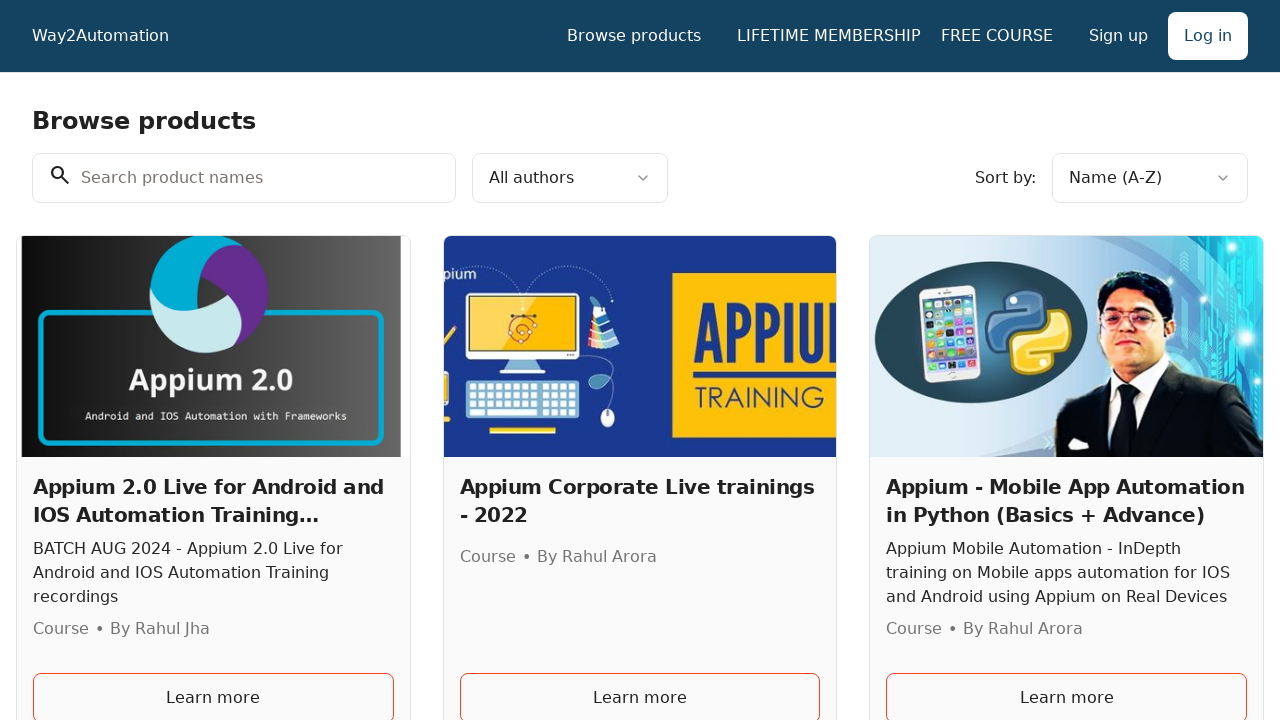

Located membership link element
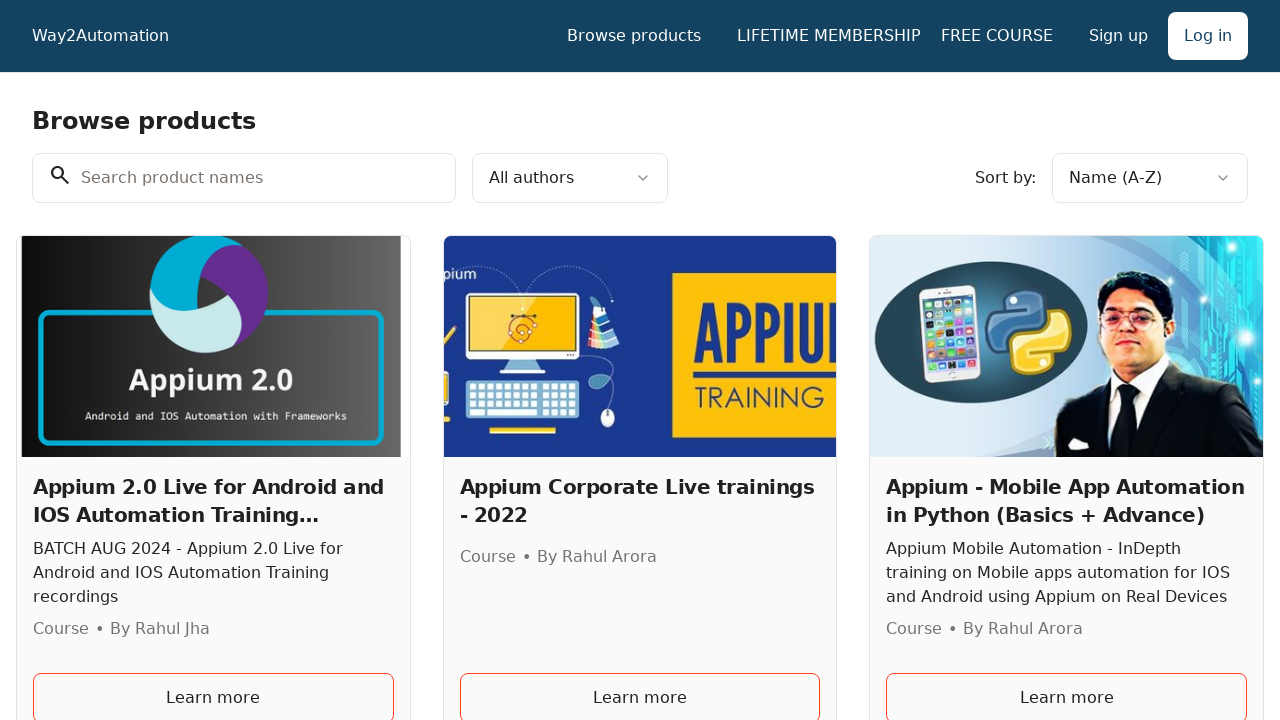

Membership link element became visible
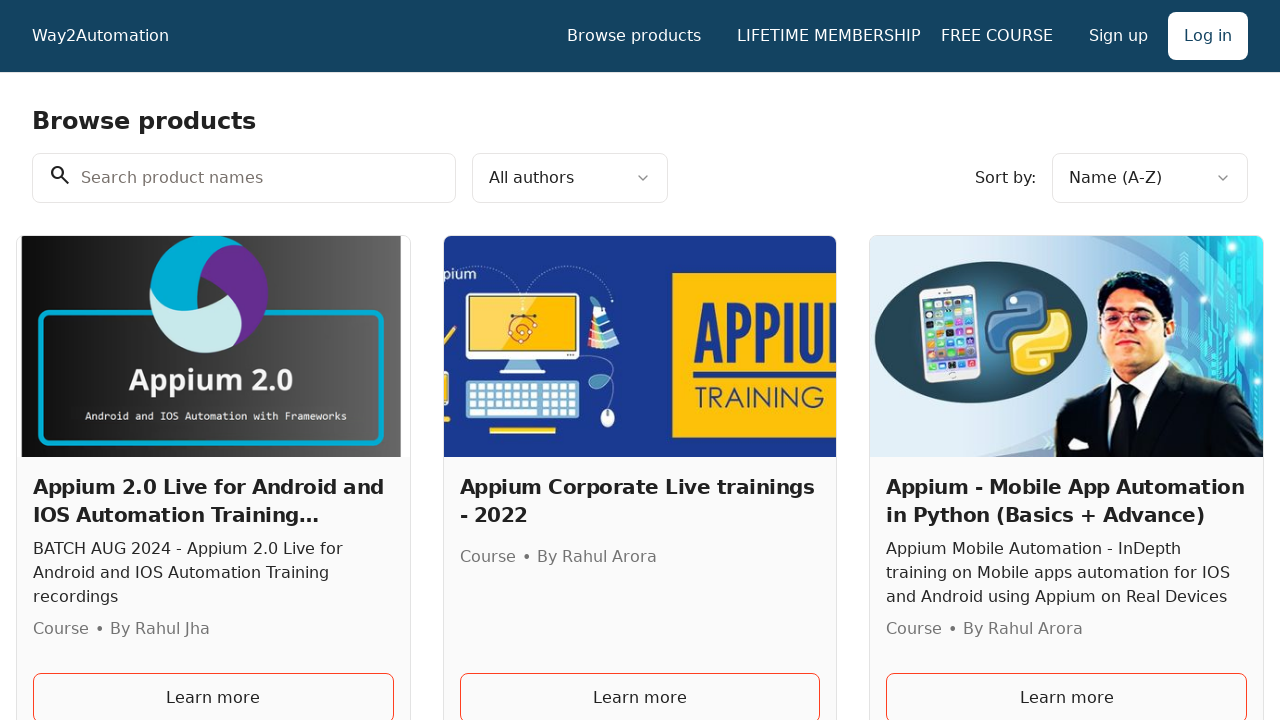

Hovered over membership link element at (821, 36) on a:has-text('LIFETIME MEMBERSHIP TO ALL LIVE TRAININGS')
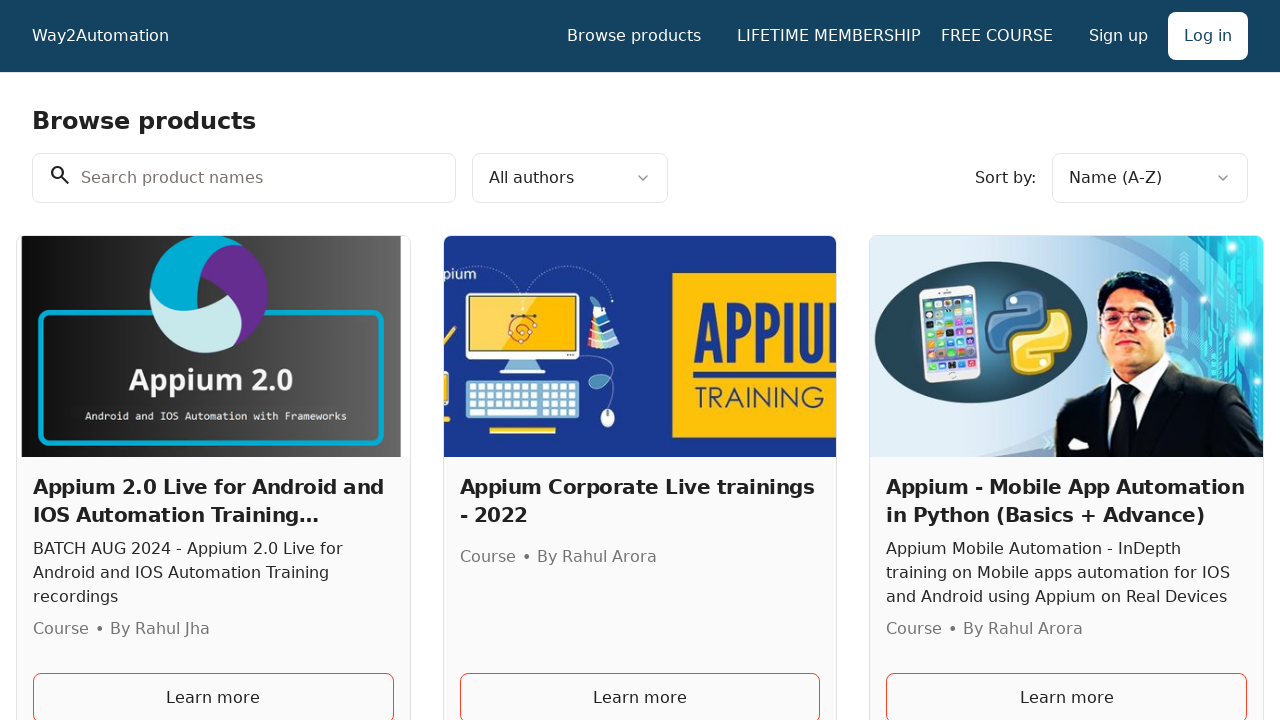

Pressed and held mouse button down on membership link at (821, 36)
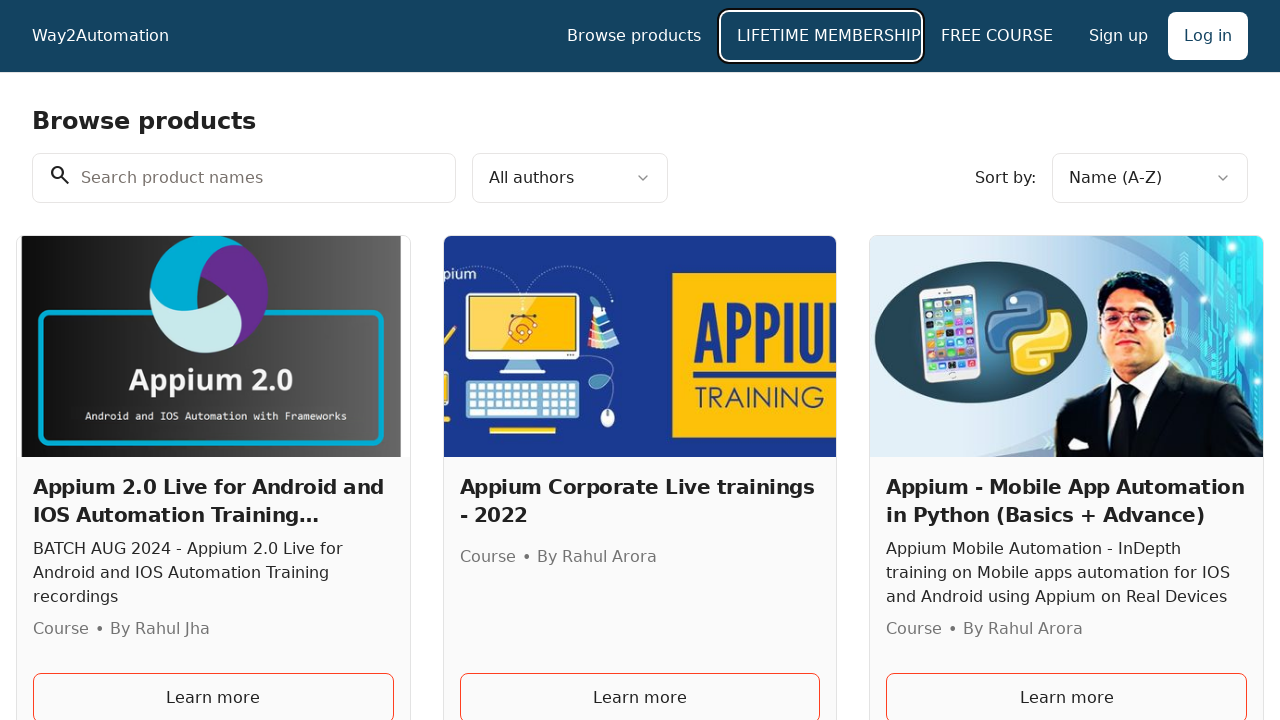

Released mouse button from membership link at (821, 36)
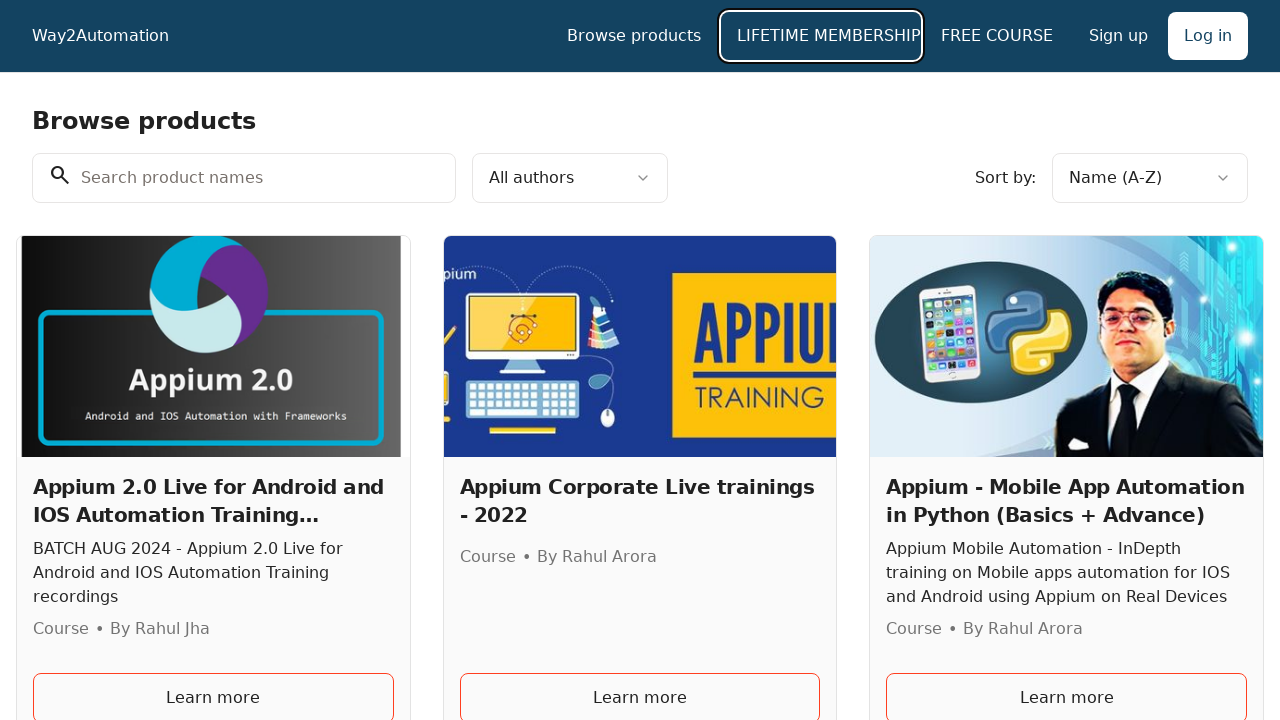

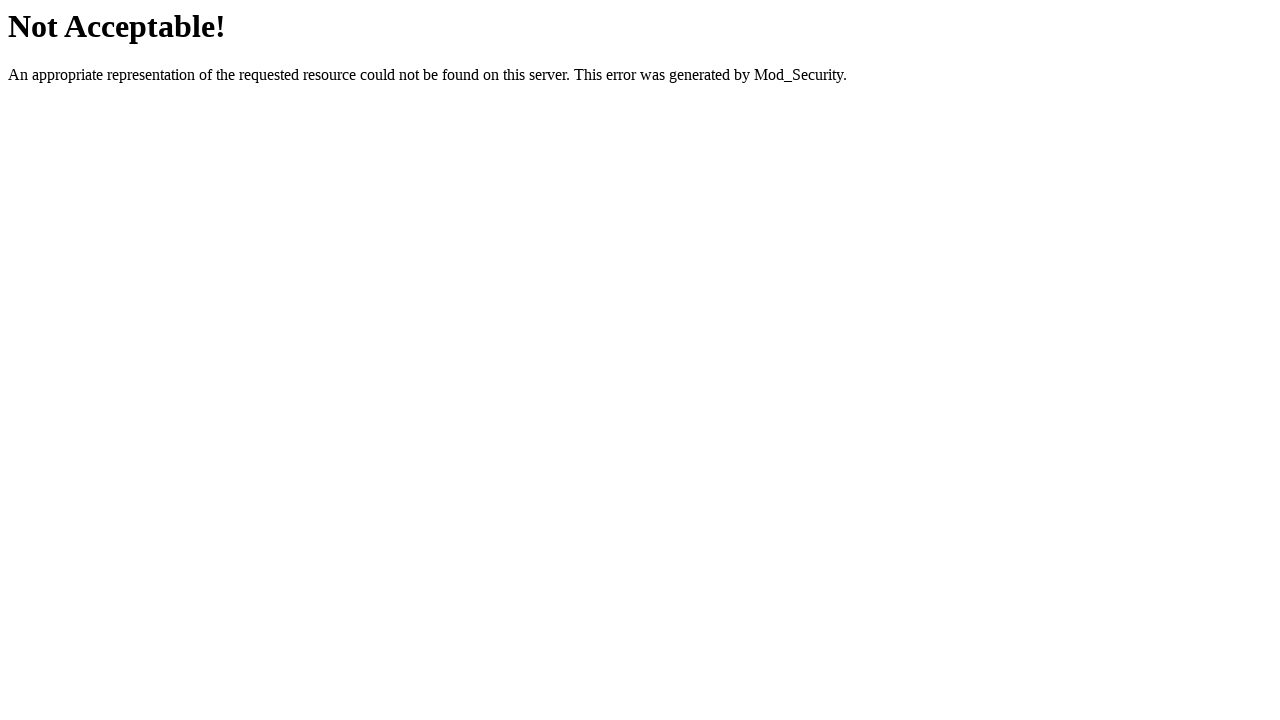